Tests the 5-second timer alert functionality using a fixed sleep delay before accepting the alert dialog.

Starting URL: https://demoqa.com/alerts

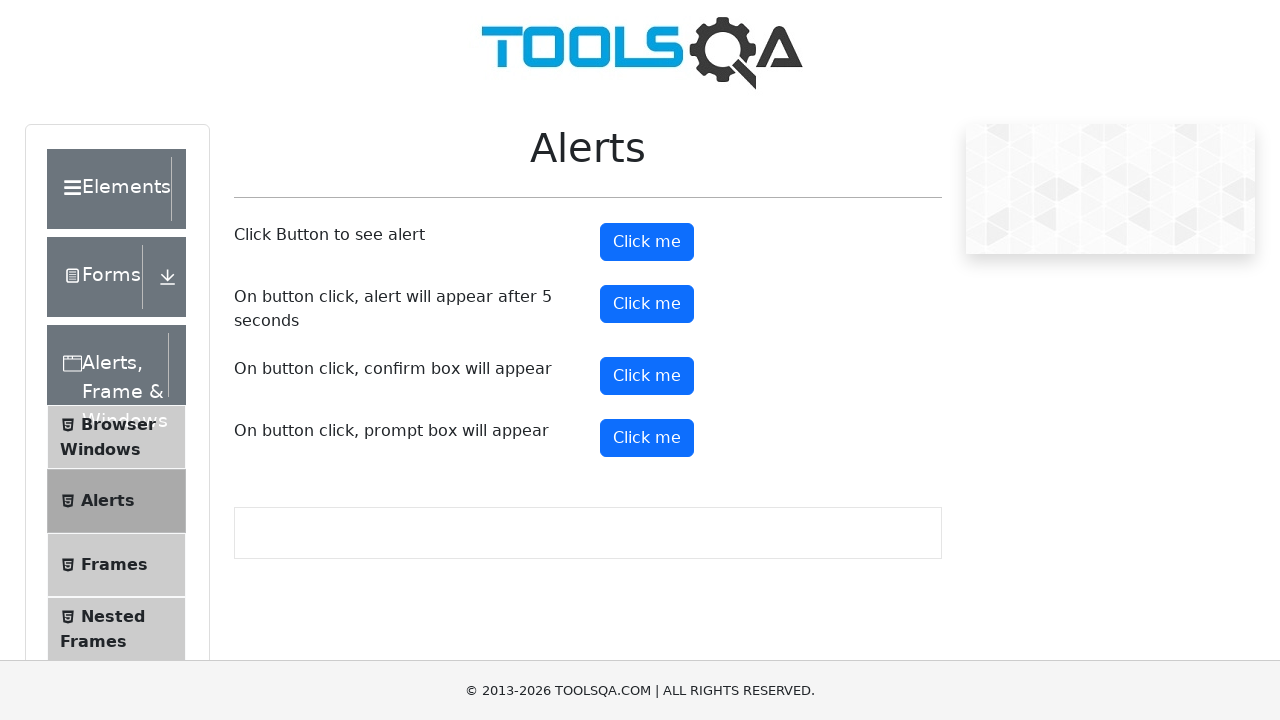

Set up dialog handler to accept alert dialogs
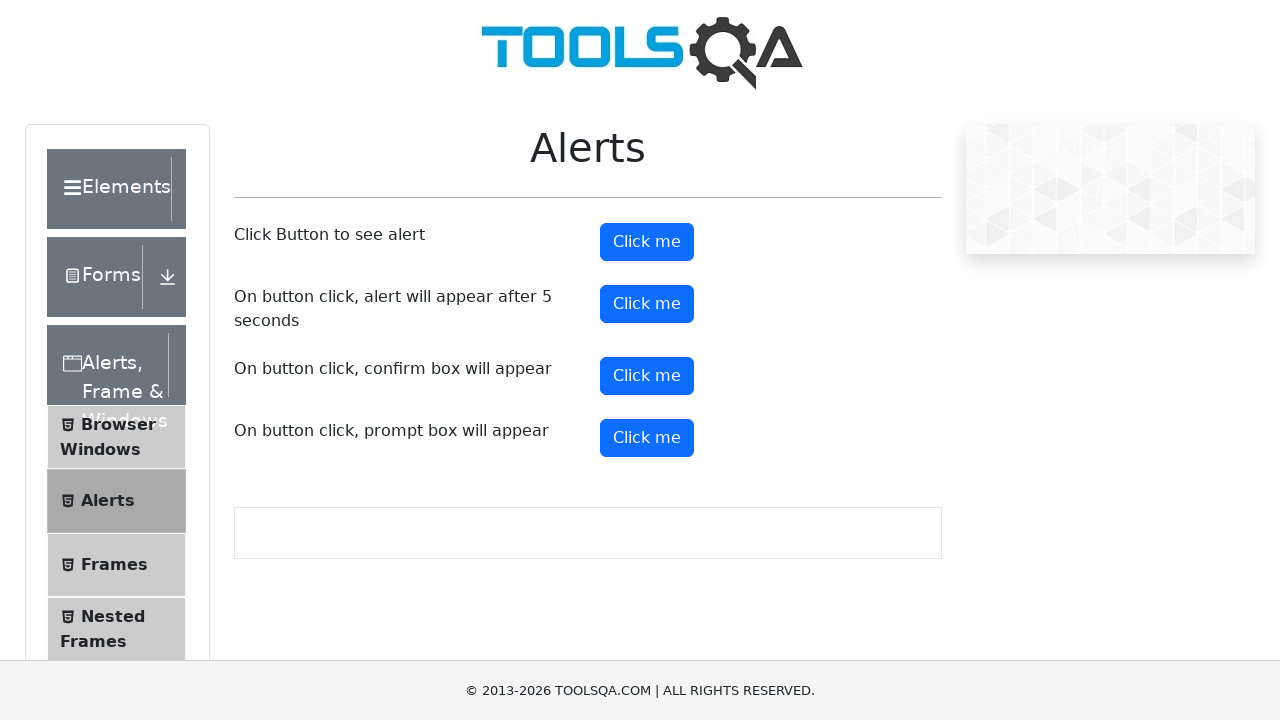

Clicked the 5-second timer alert button at (647, 304) on #timerAlertButton
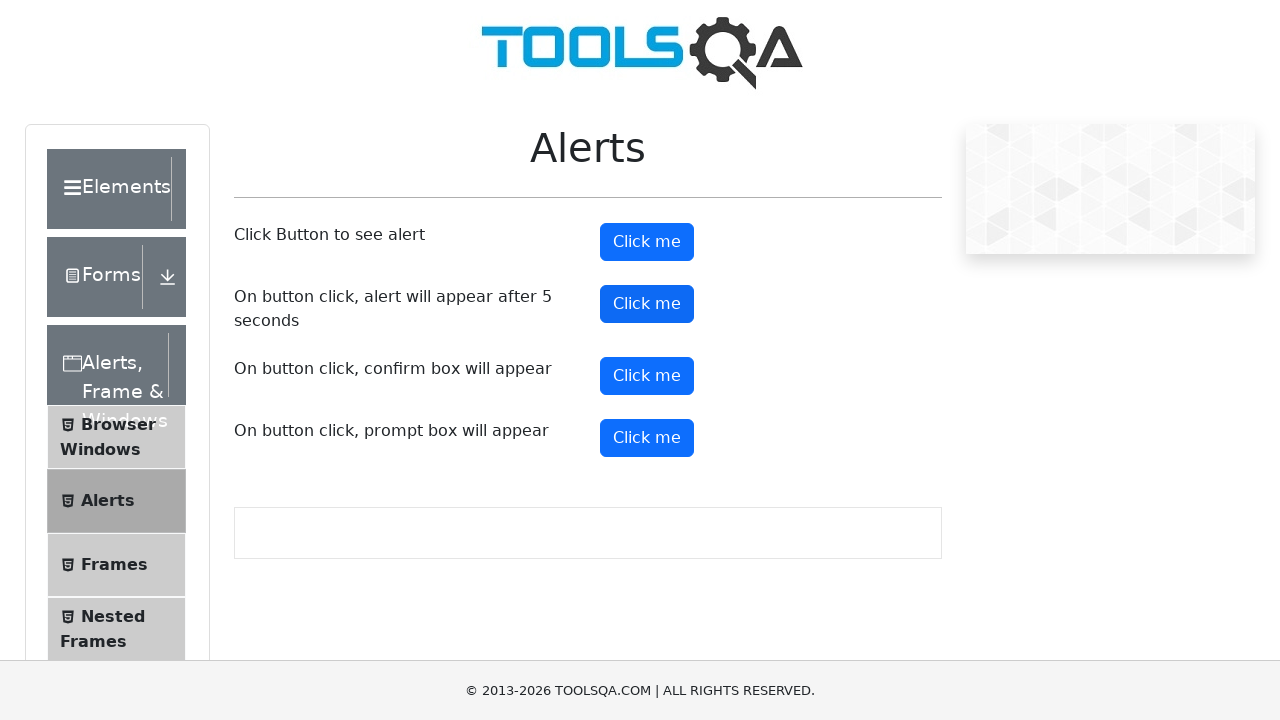

Waited 6 seconds for the 5-second timer alert to appear and be dismissed
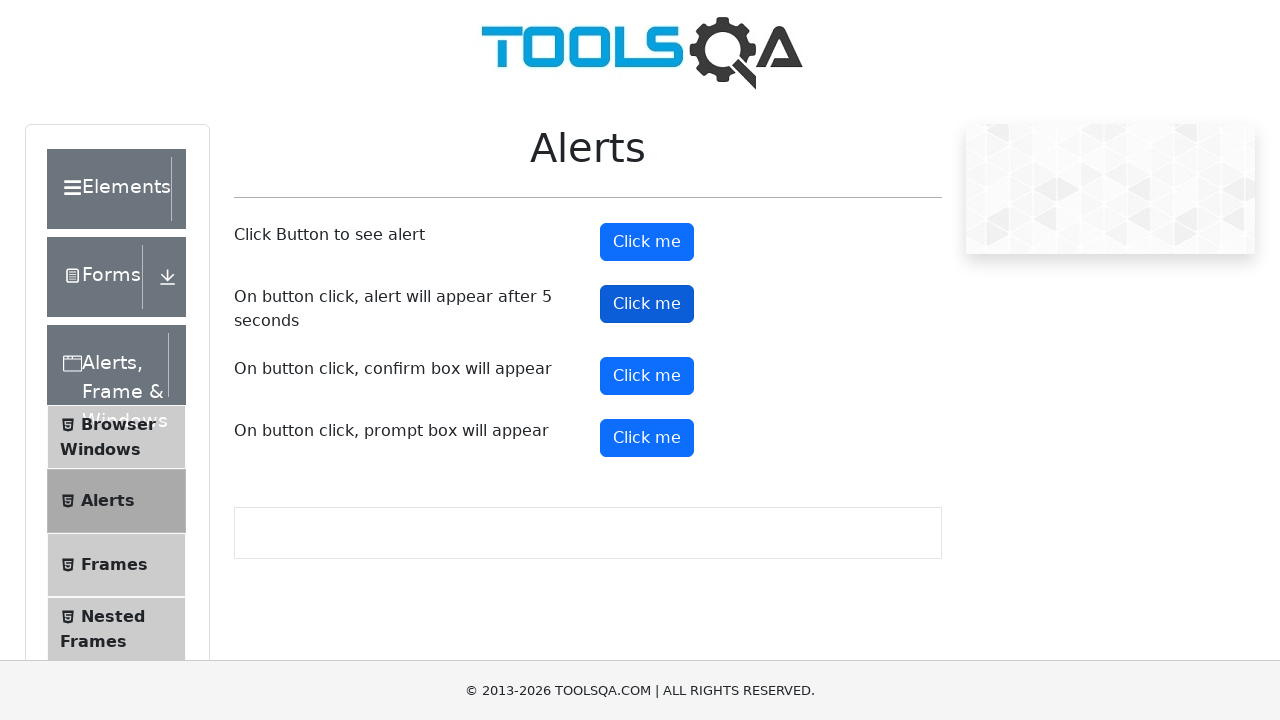

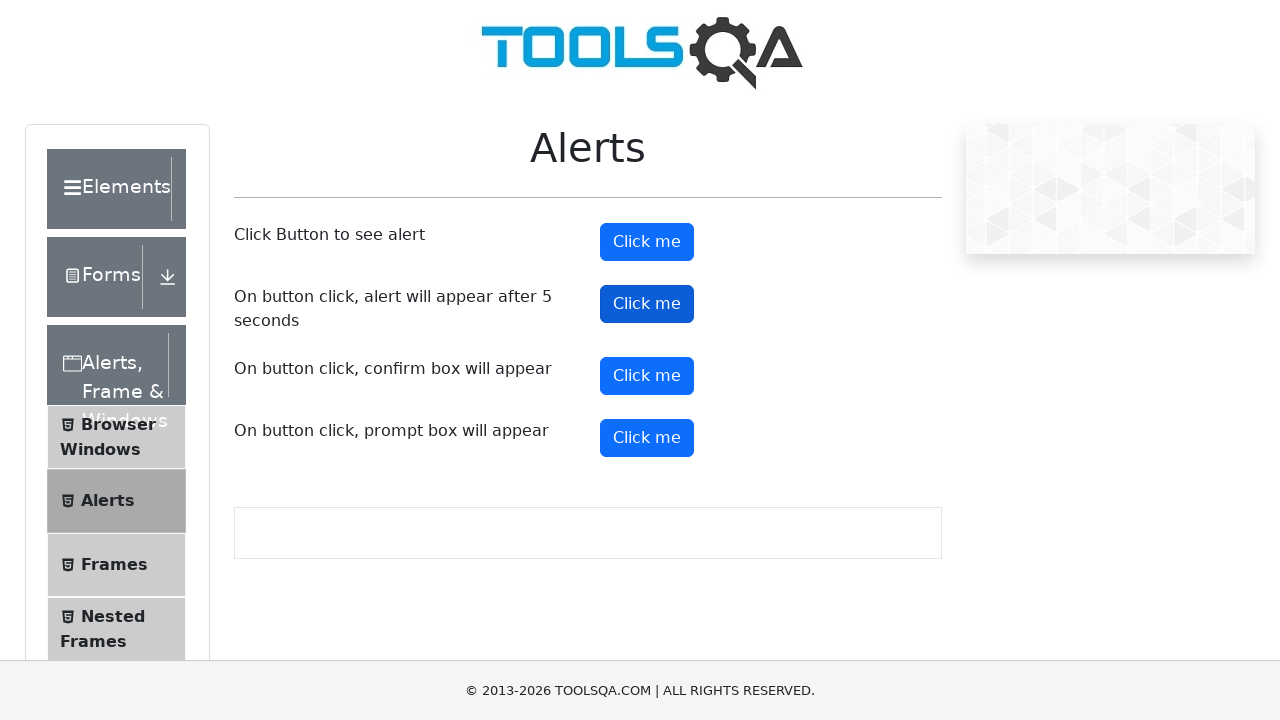